Tests that images load correctly on a loading images demo page by verifying that four image elements (compass, calendar, award, landscape) have the expected source attributes.

Starting URL: https://bonigarcia.dev/selenium-webdriver-java/loading-images.html

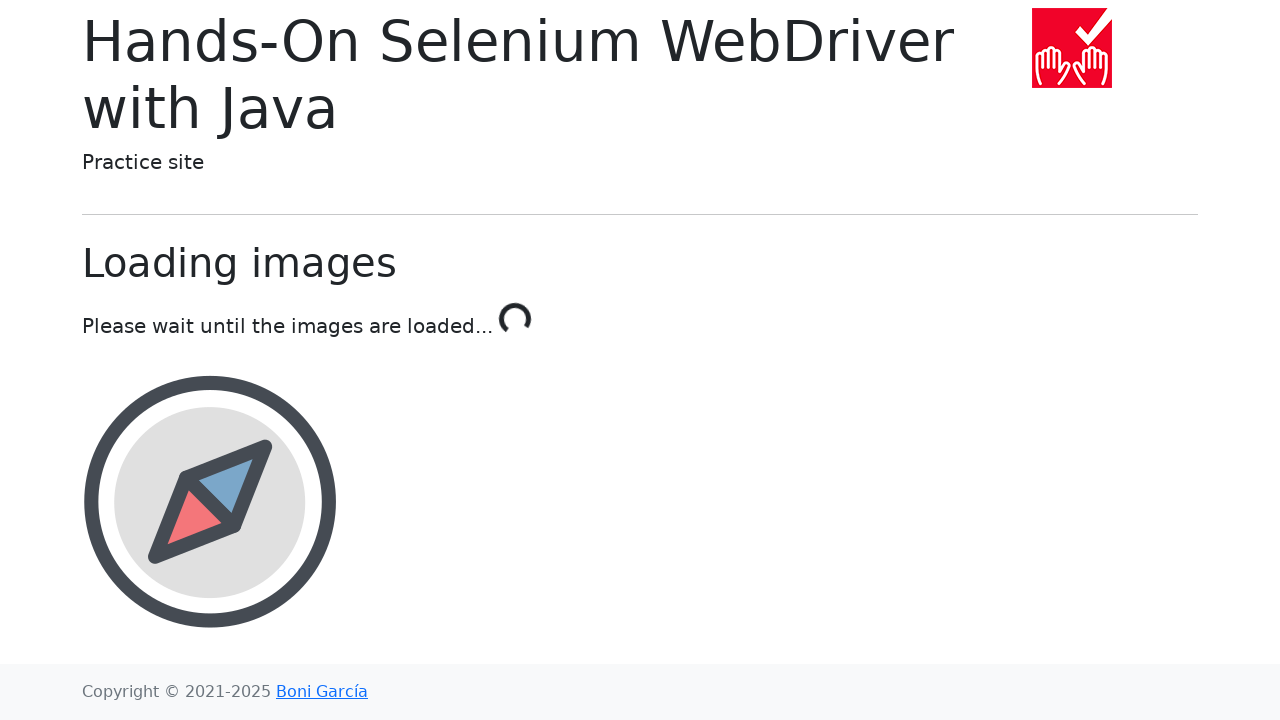

Waited for compass image element to load
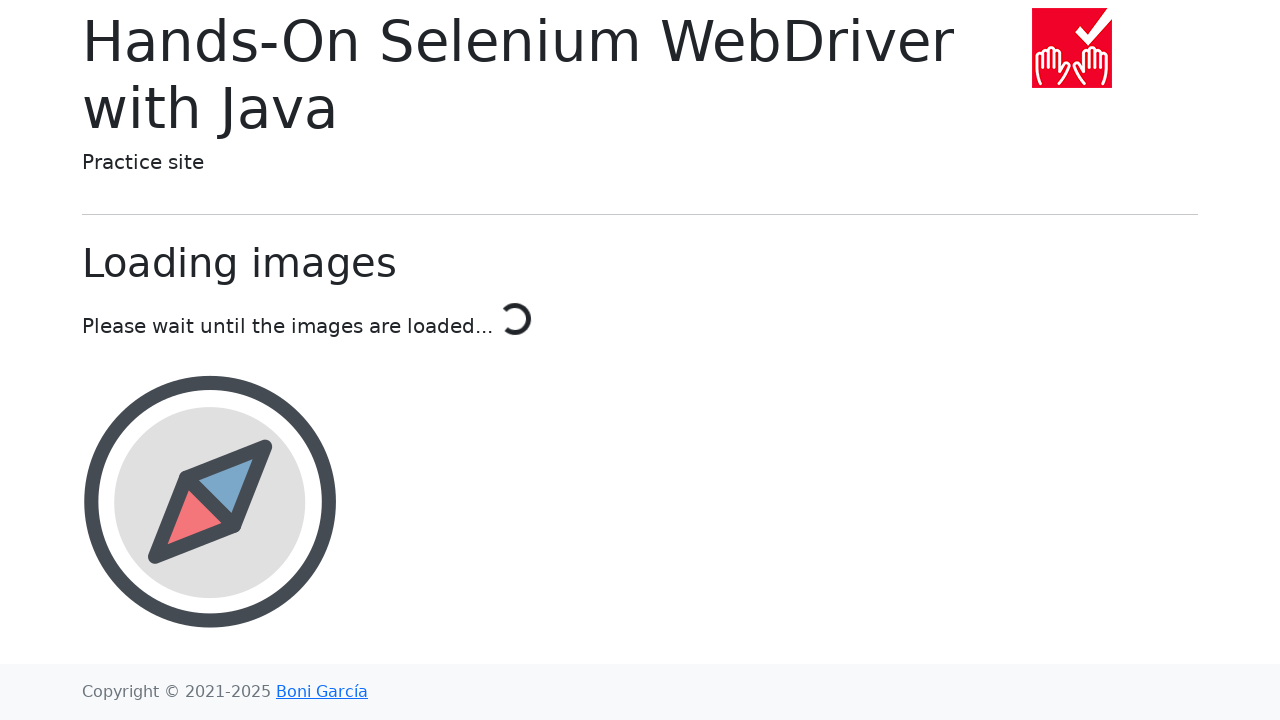

Waited for calendar image element to load
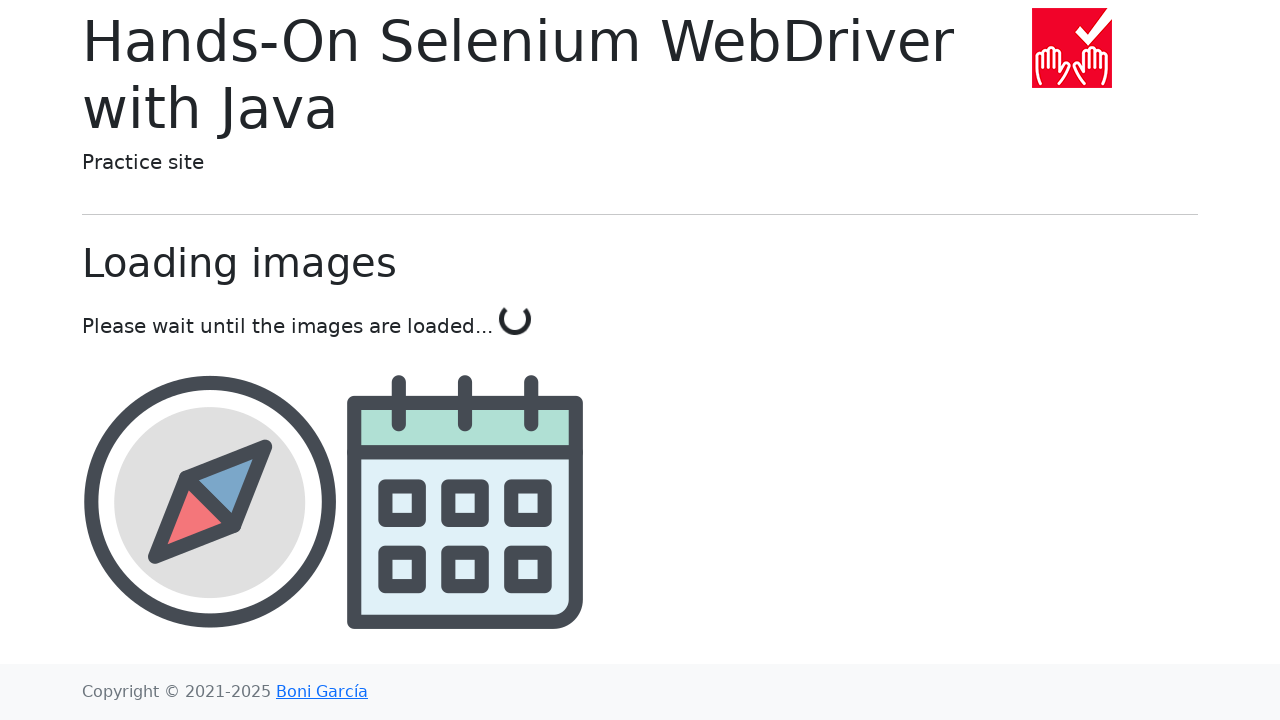

Waited for award image element to load
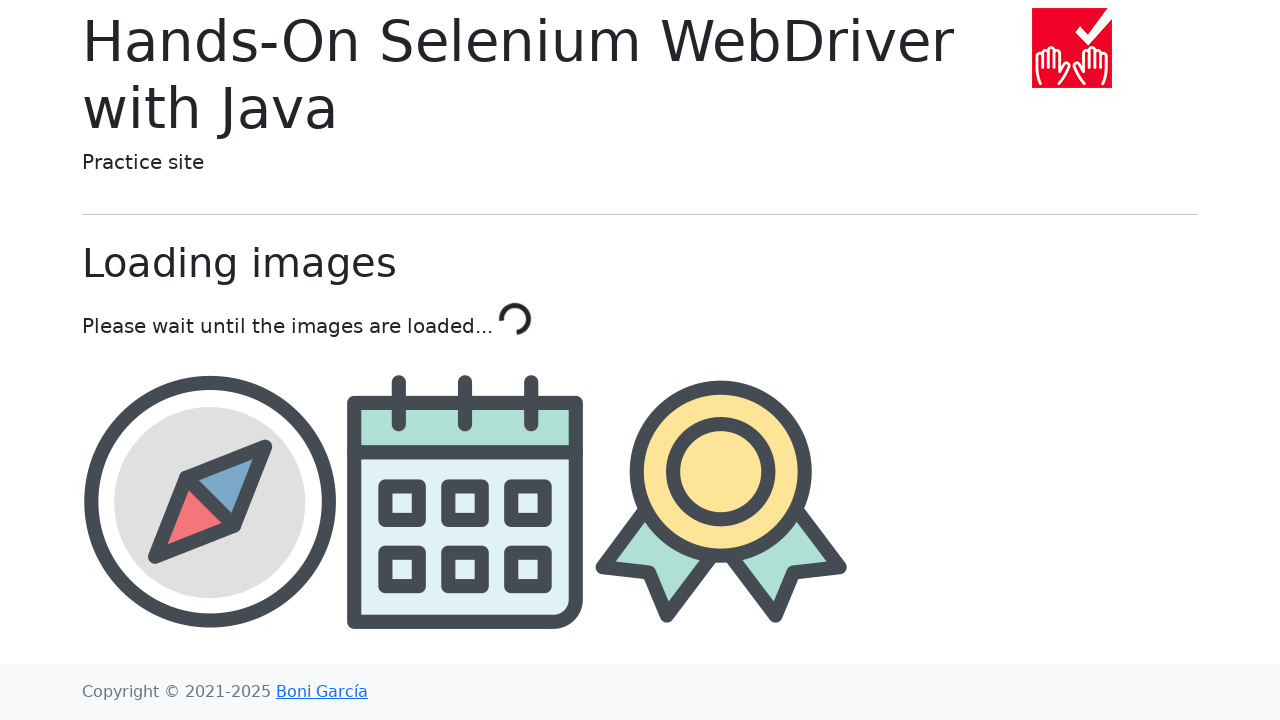

Waited for landscape image element to load
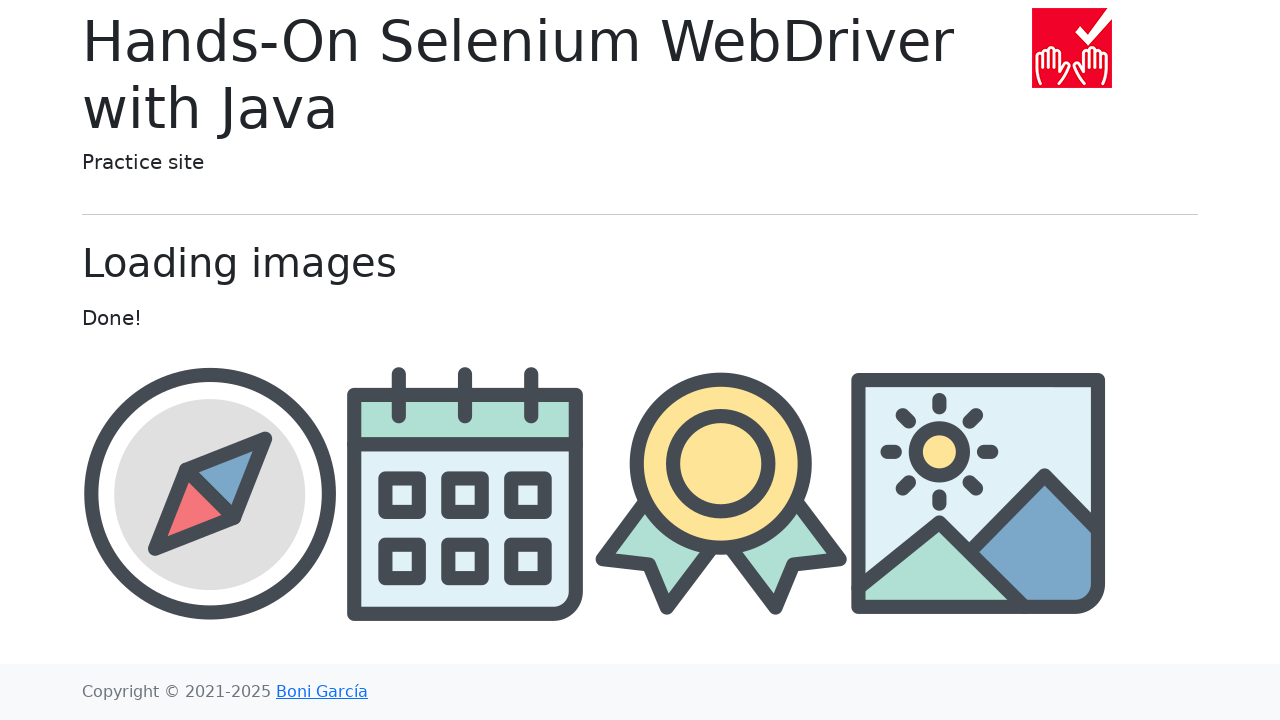

Located compass image element
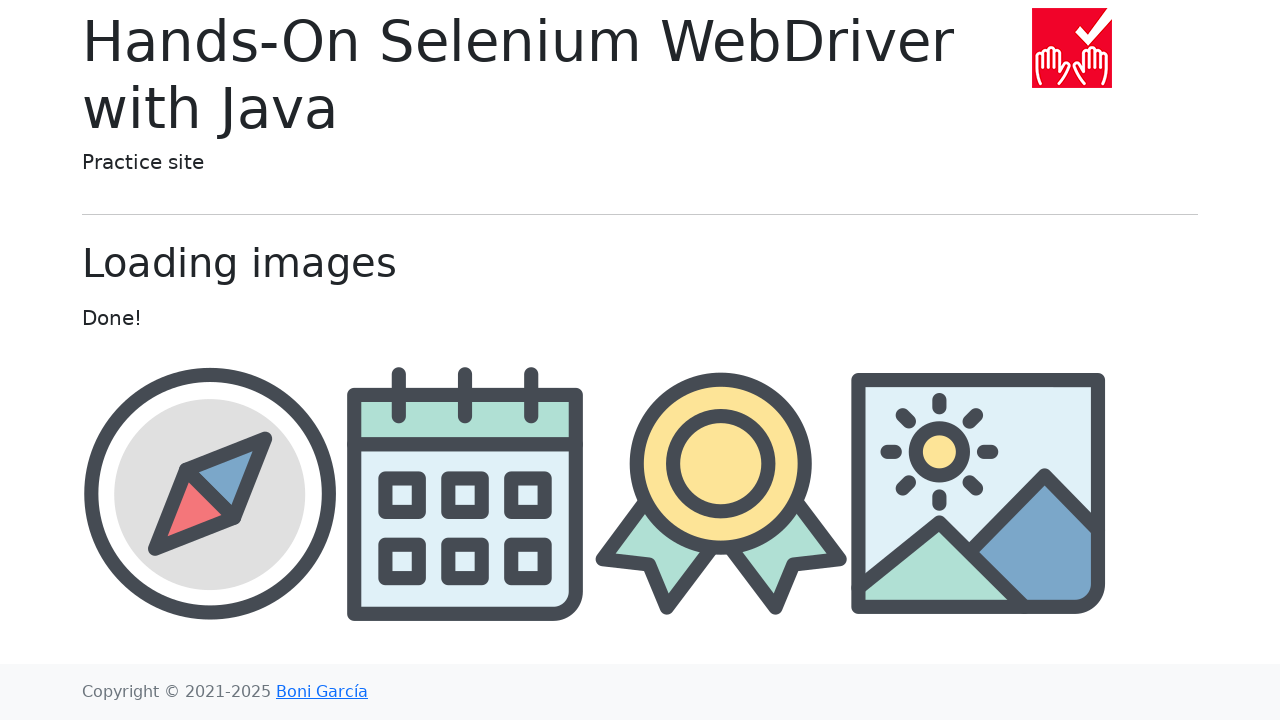

Located calendar image element
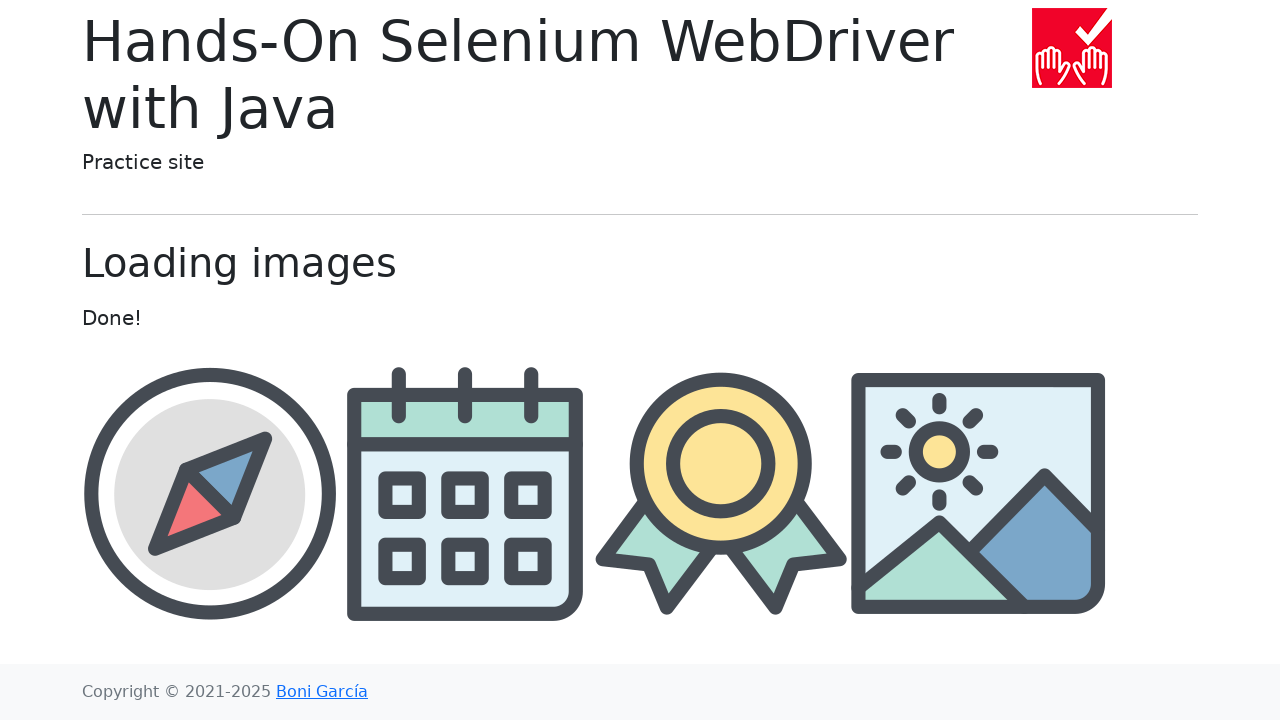

Located award image element
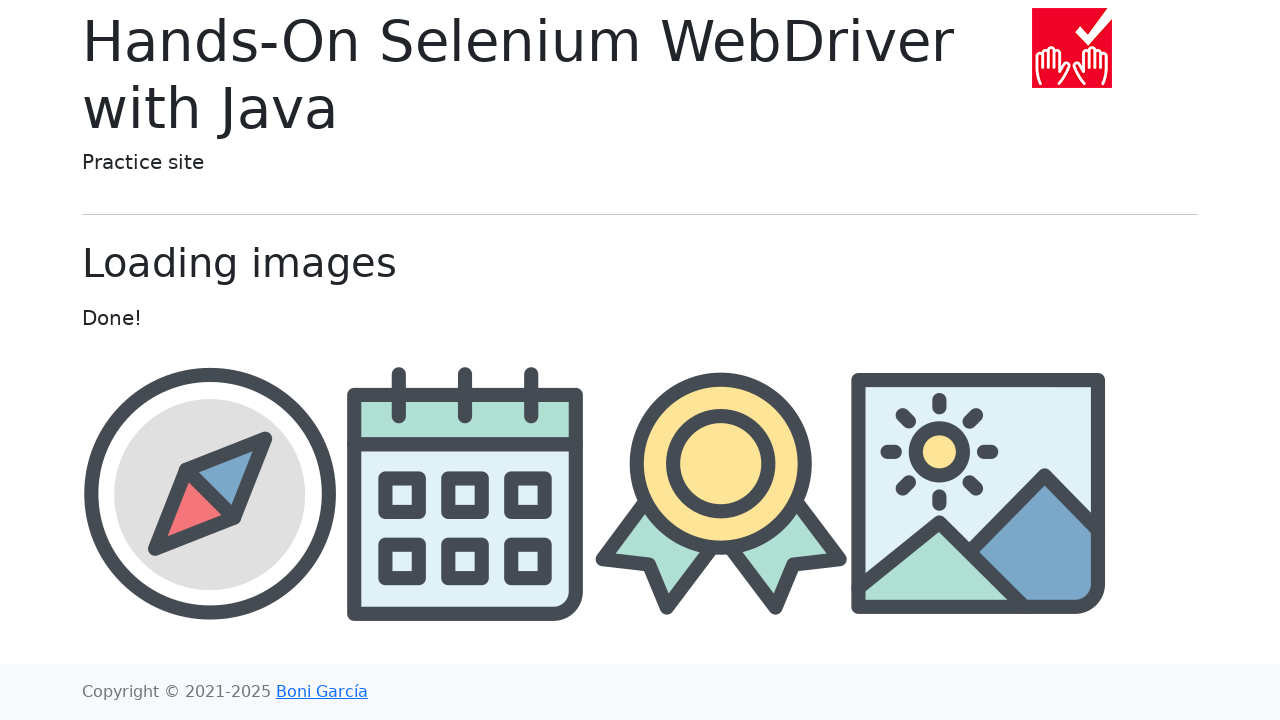

Located landscape image element
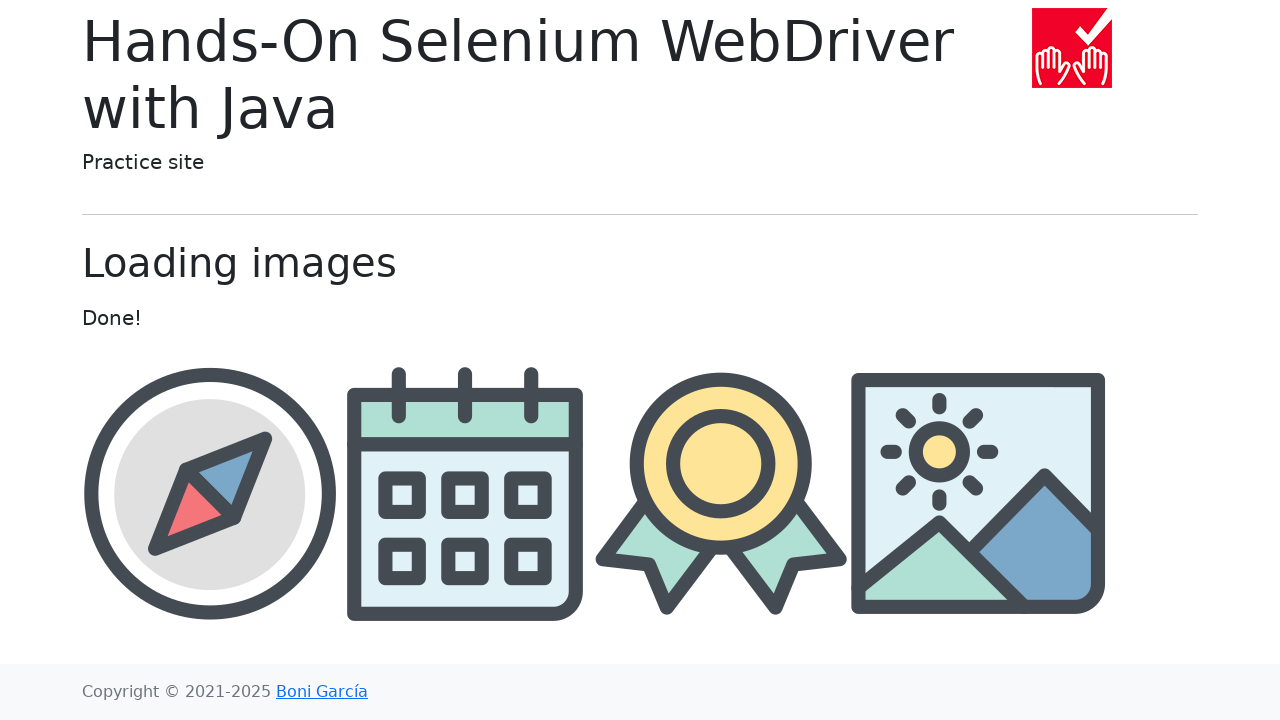

Verified compass image source contains 'compass'
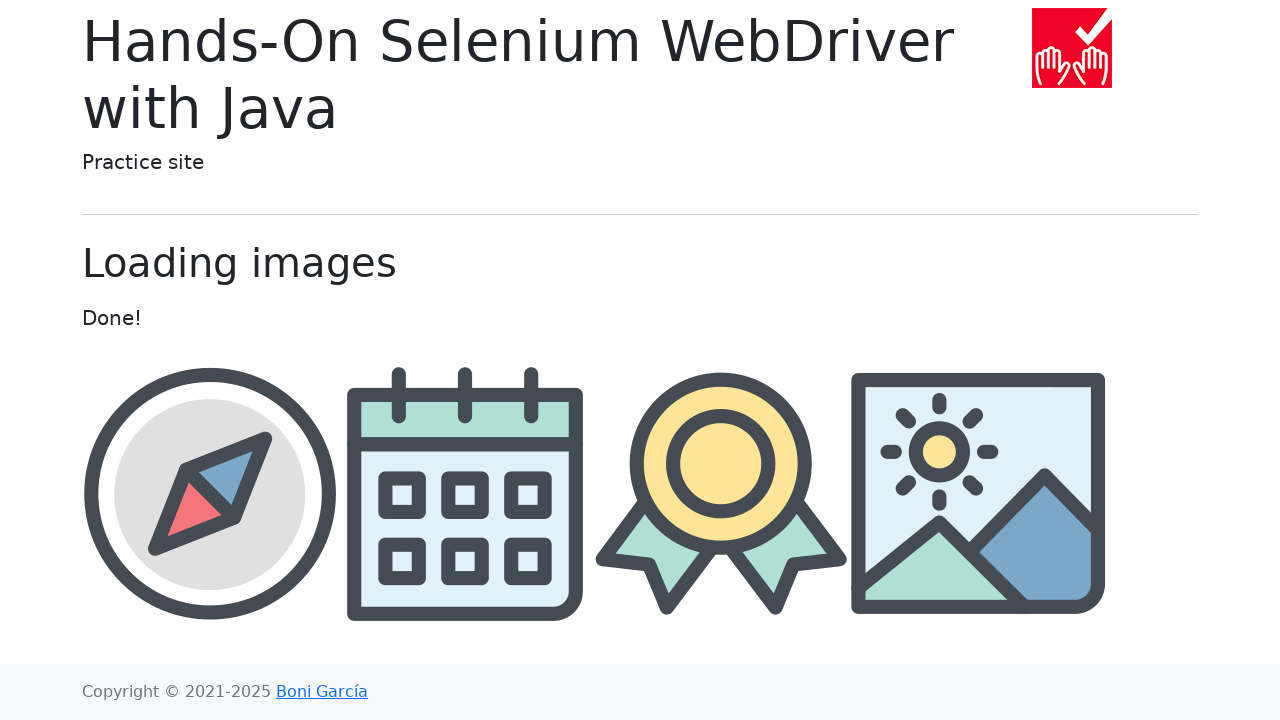

Verified calendar image source contains 'calendar'
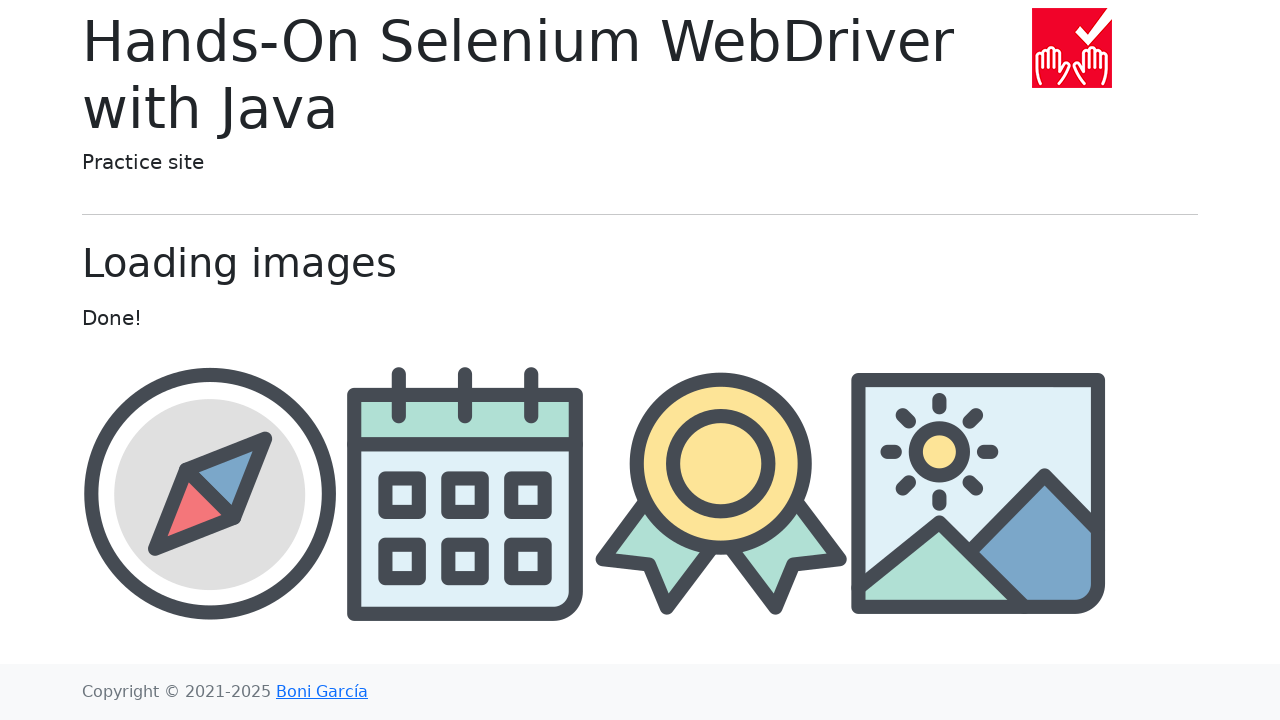

Verified award image source contains 'award'
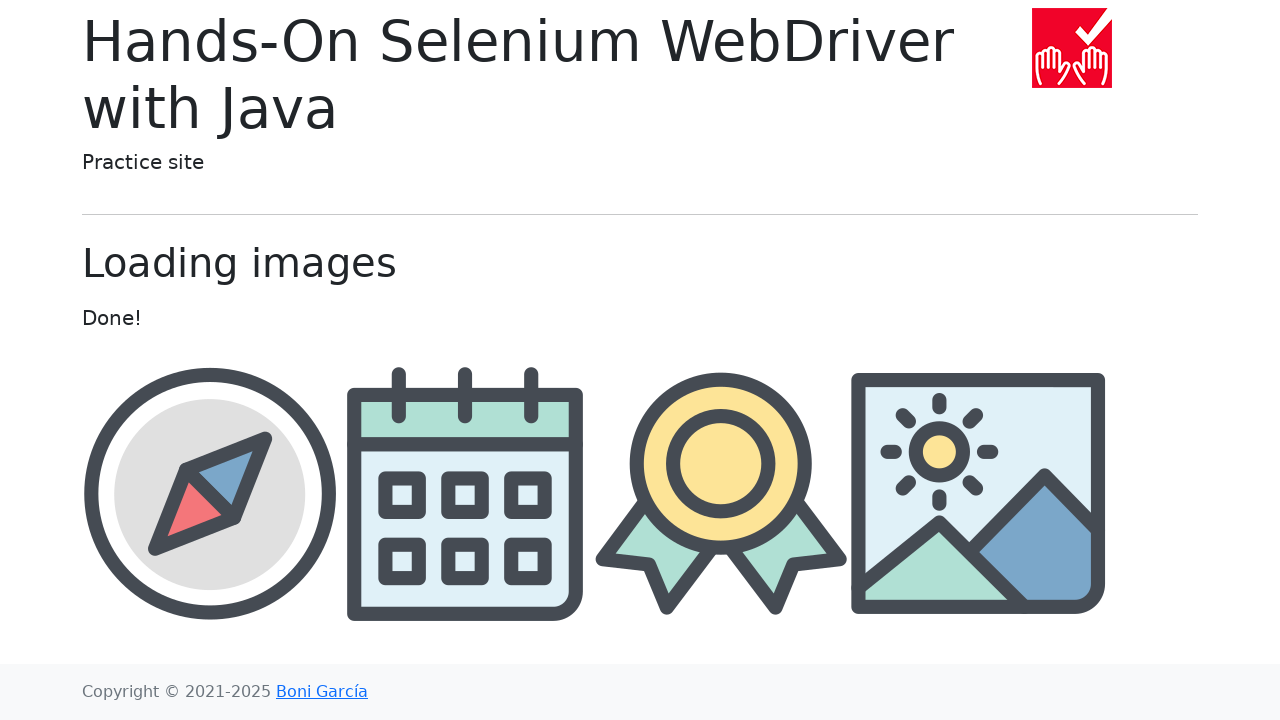

Verified landscape image source contains 'landscape'
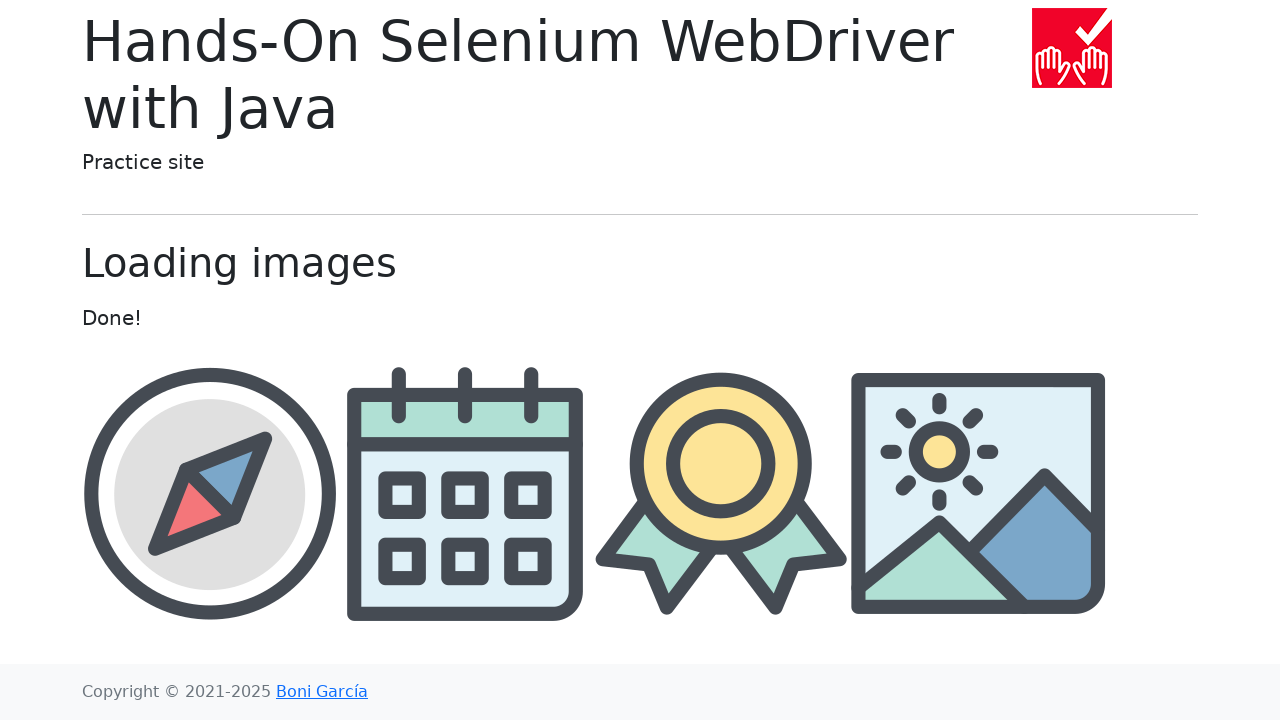

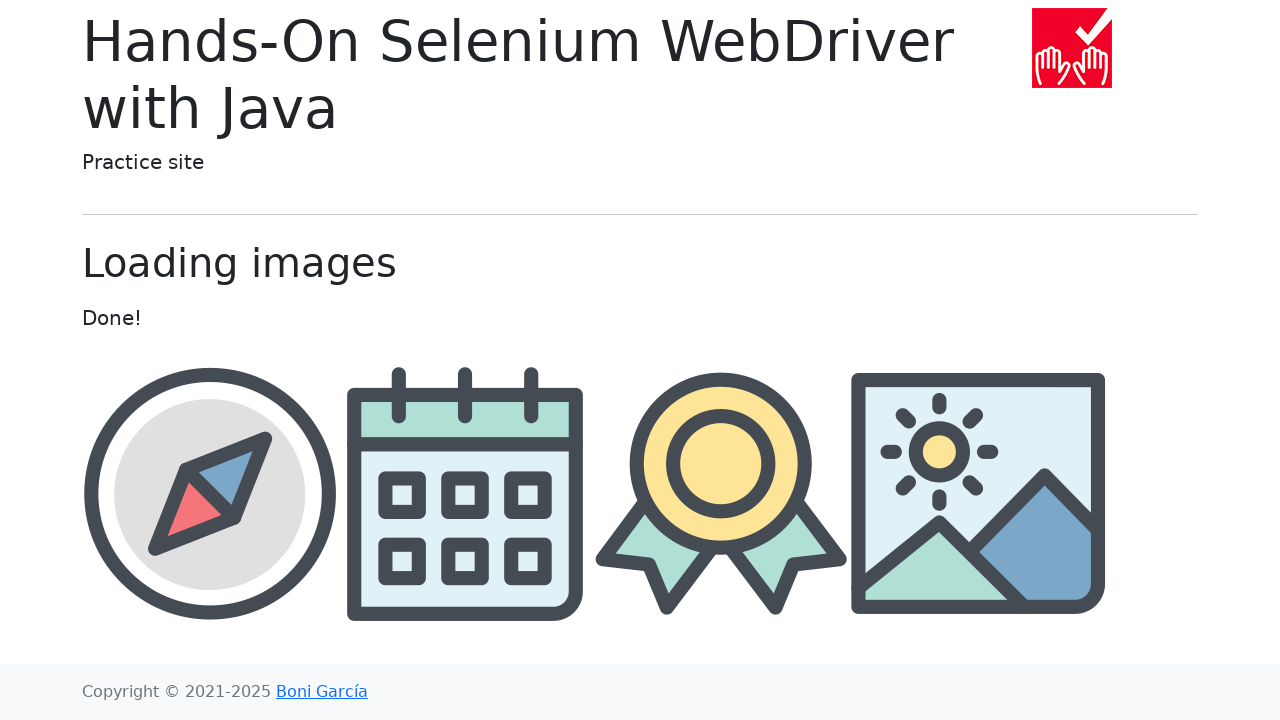